Tests window switching by opening a new window, clicking a menu item in the new window, then switching back to the original window

Starting URL: https://codenboxautomationlab.com/practice/

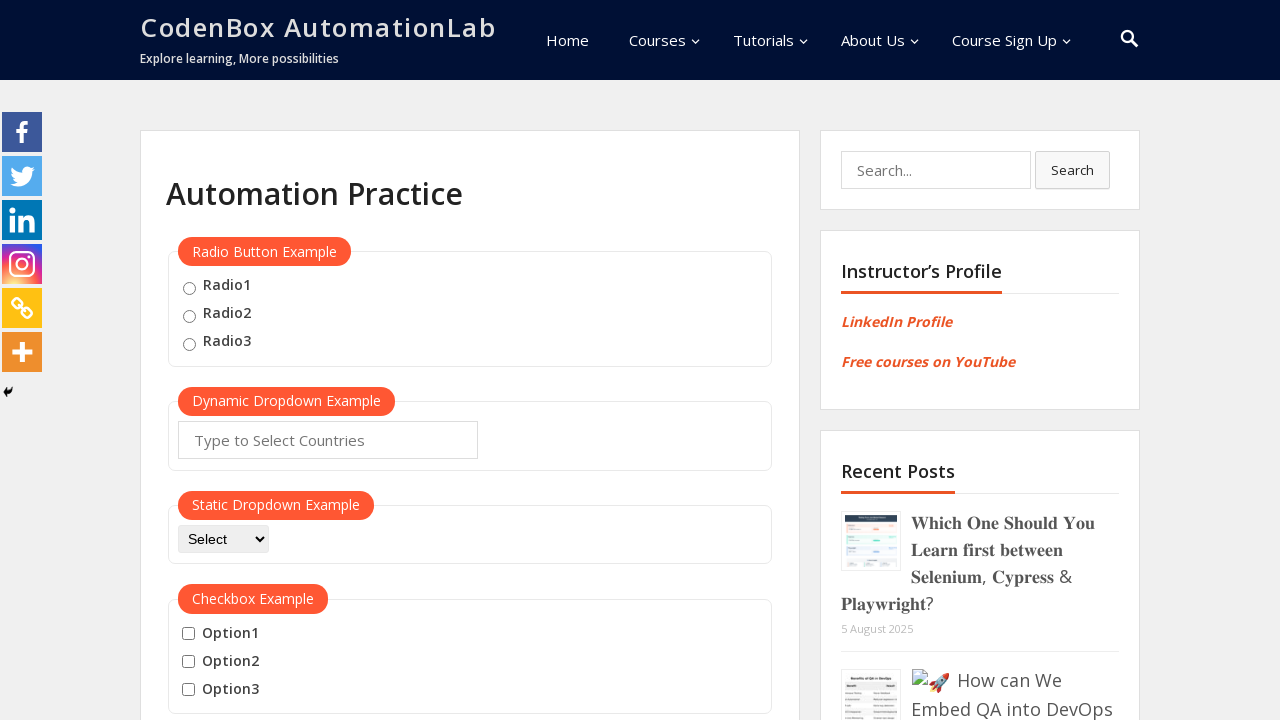

Scrolled down 700 pixels to locate open window button
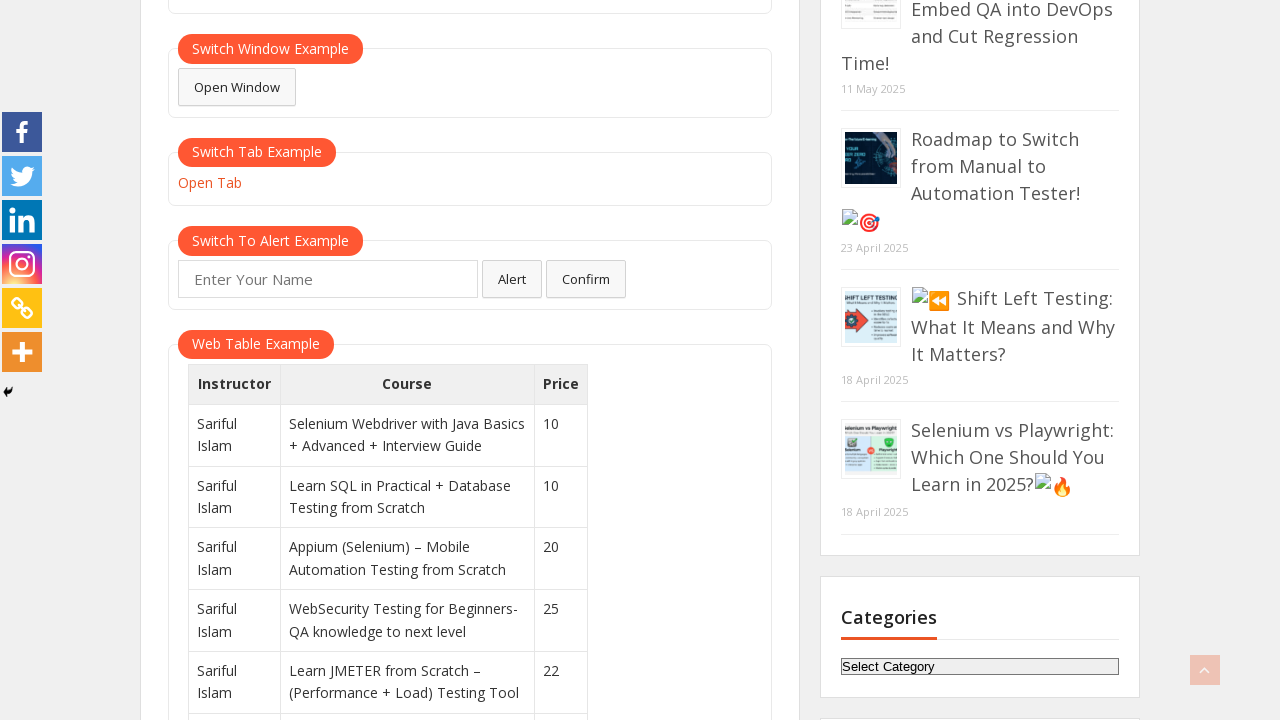

Clicked open window button to open new window at (237, 87) on #openwindow
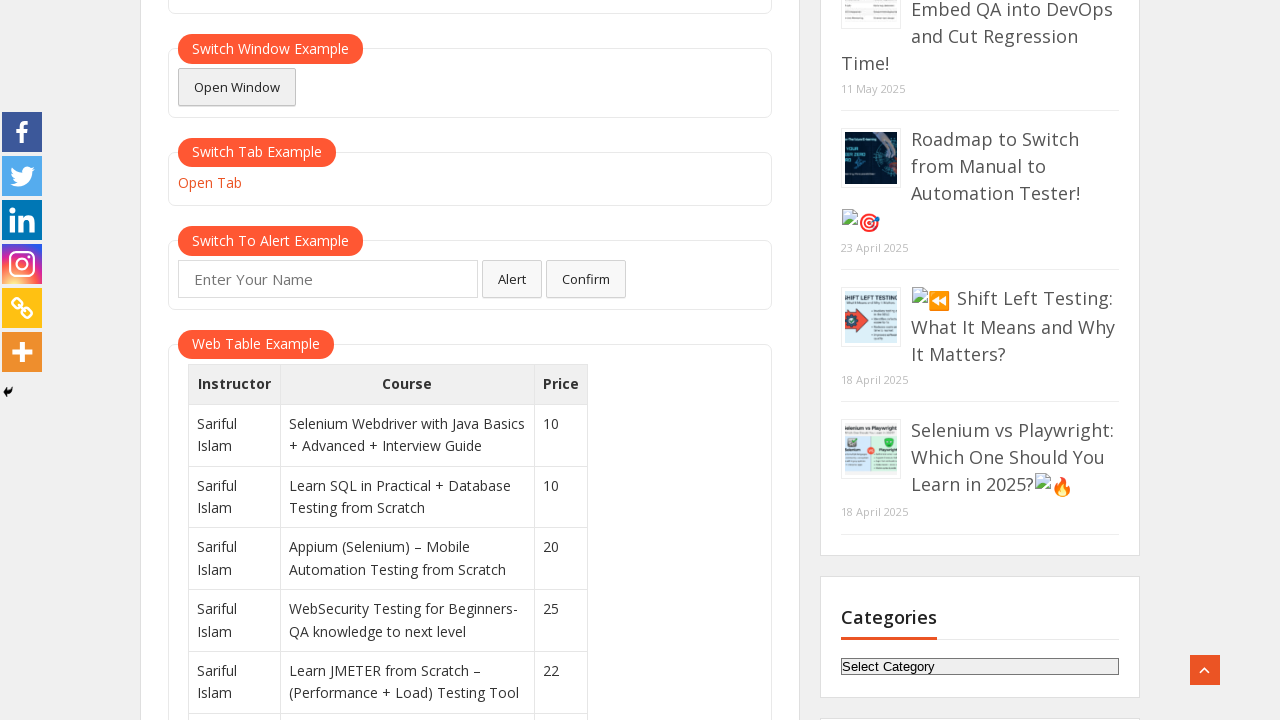

New window loaded and ready
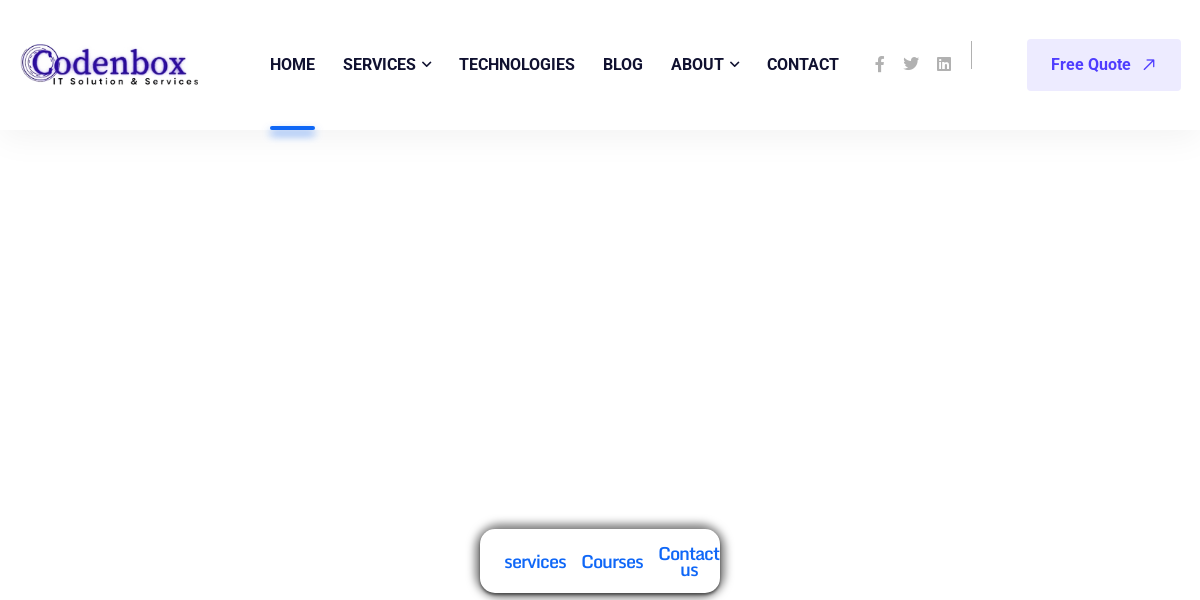

Clicked menu item in new window at (803, 65) on #menu-item-9680 a
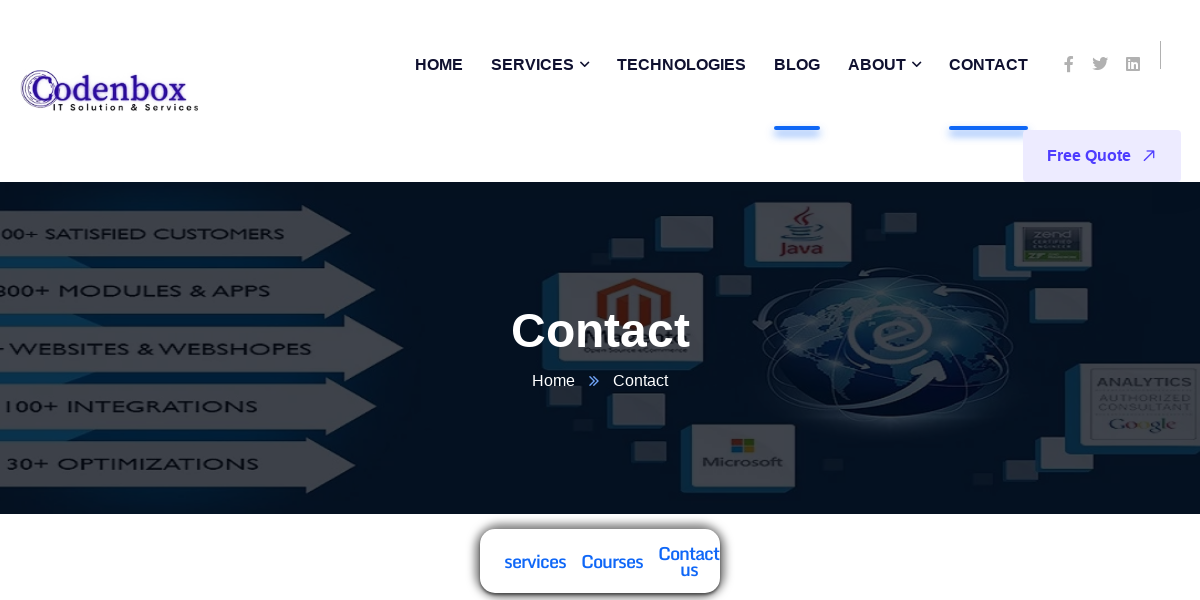

Switched back to original window
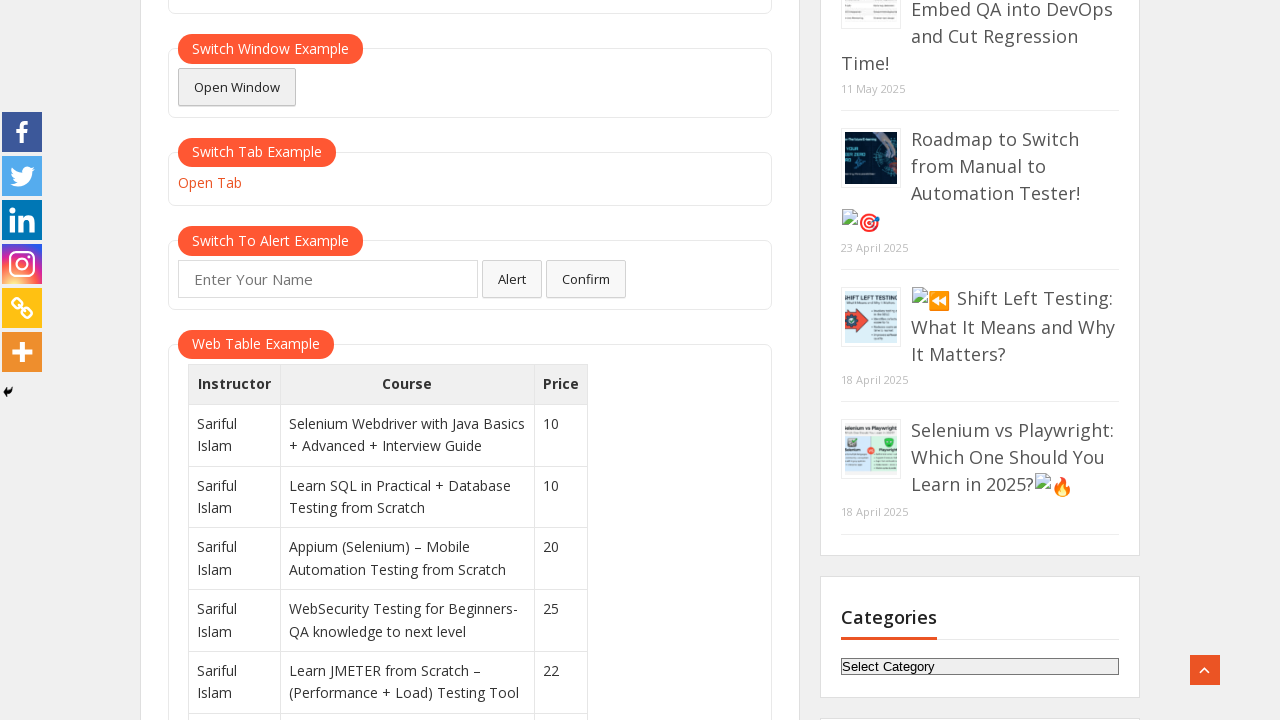

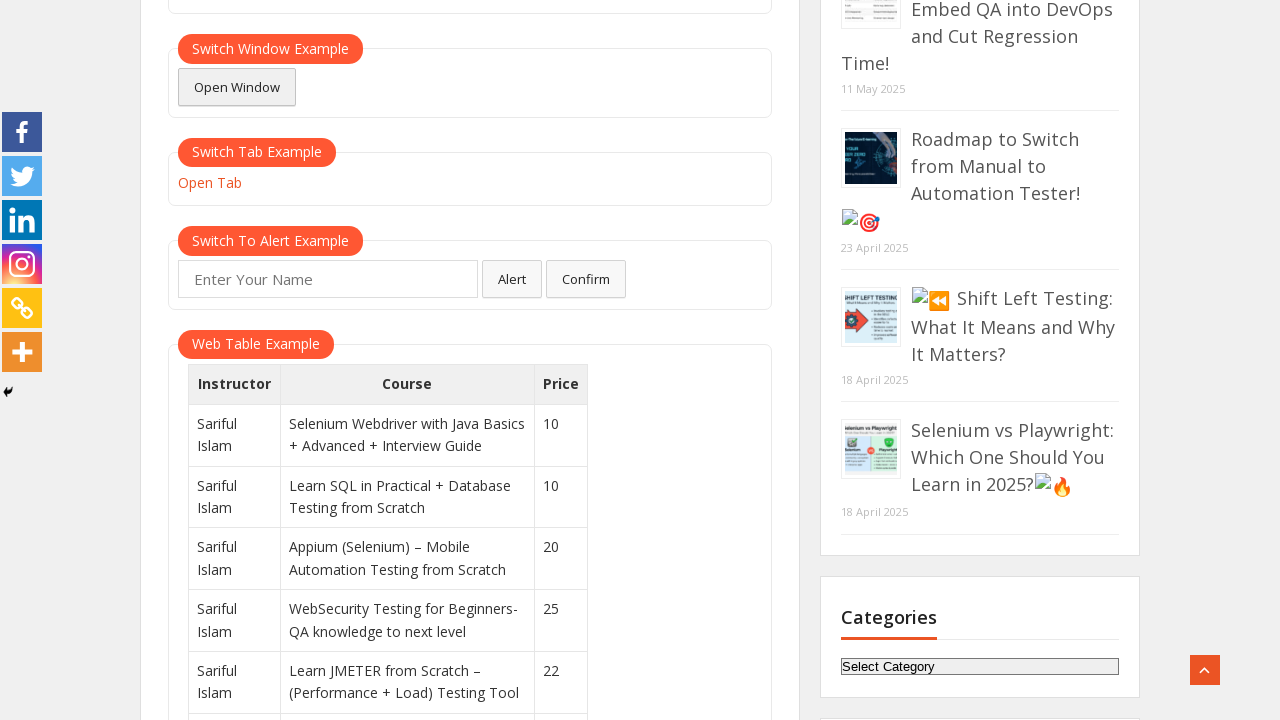